Navigates to Flipkart's homepage and verifies the page loads successfully by waiting for the page to be ready.

Starting URL: https://www.flipkart.com/

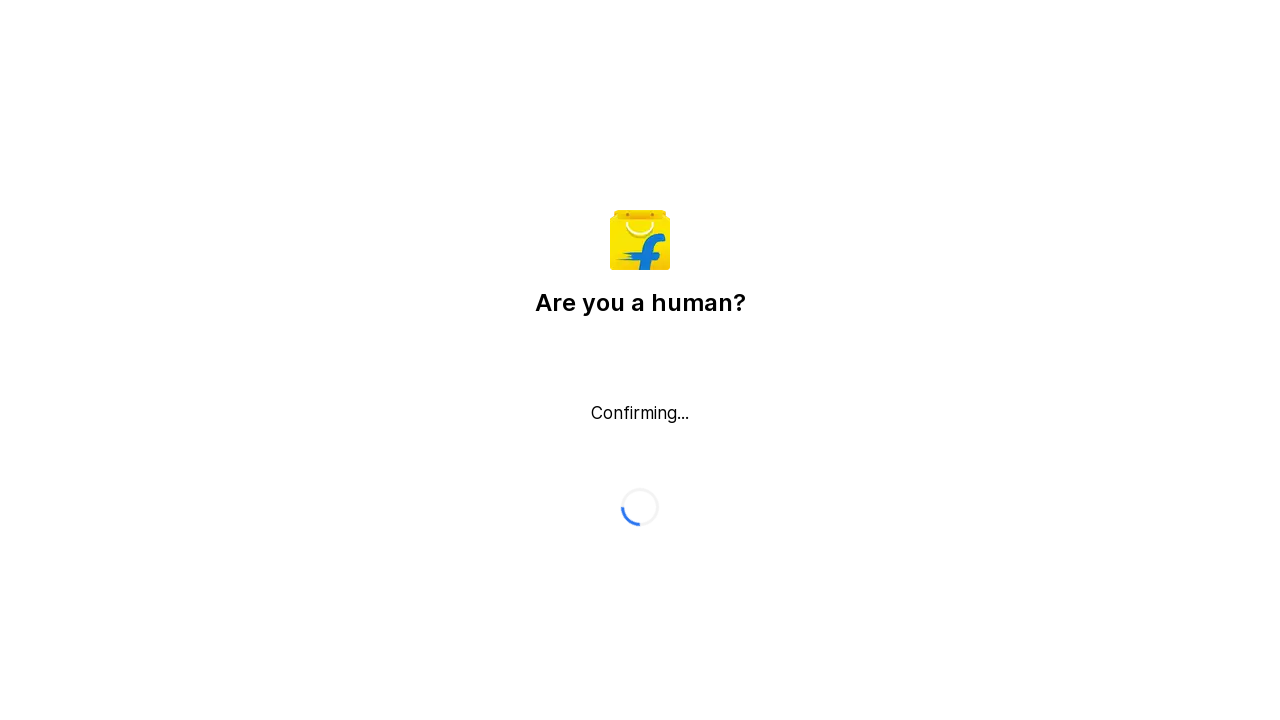

Waited for page to reach domcontentloaded state
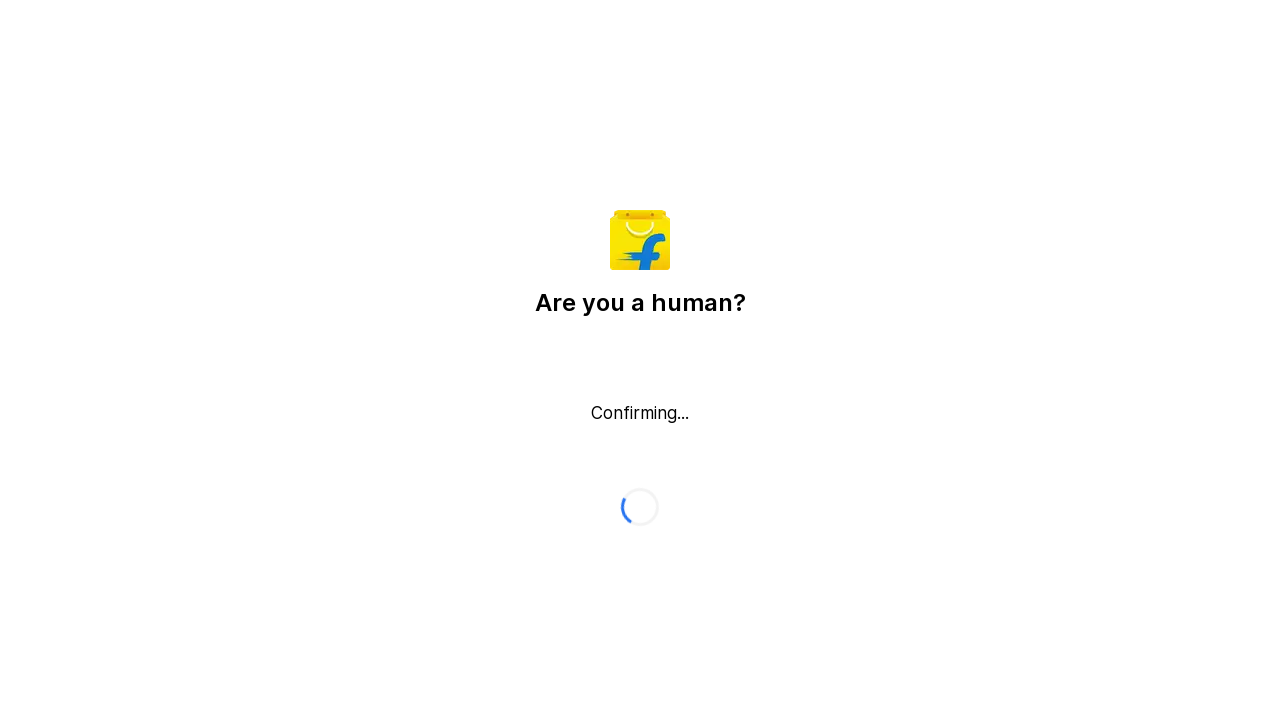

Verified body element is present on Flipkart homepage
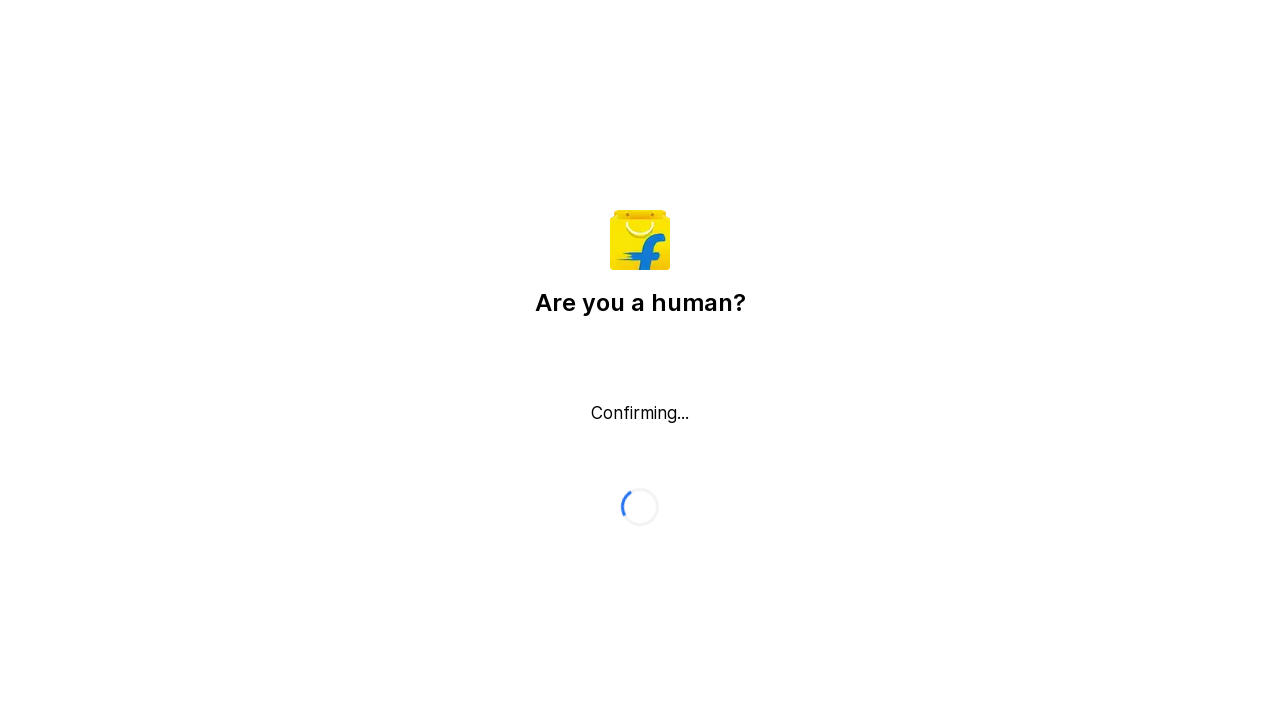

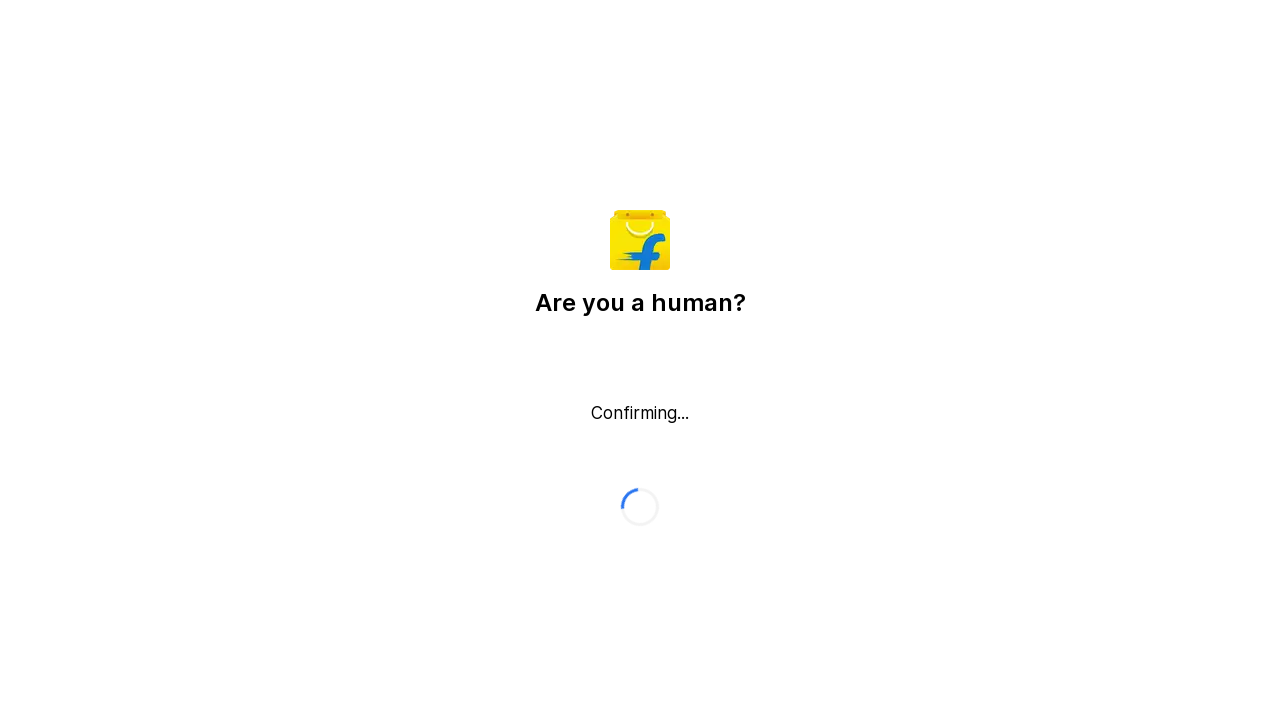